Tests hover functionality by hovering over three images and verifying that user names and "view profile" links are displayed for each image when hovered.

Starting URL: https://practice.cydeo.com/hovers

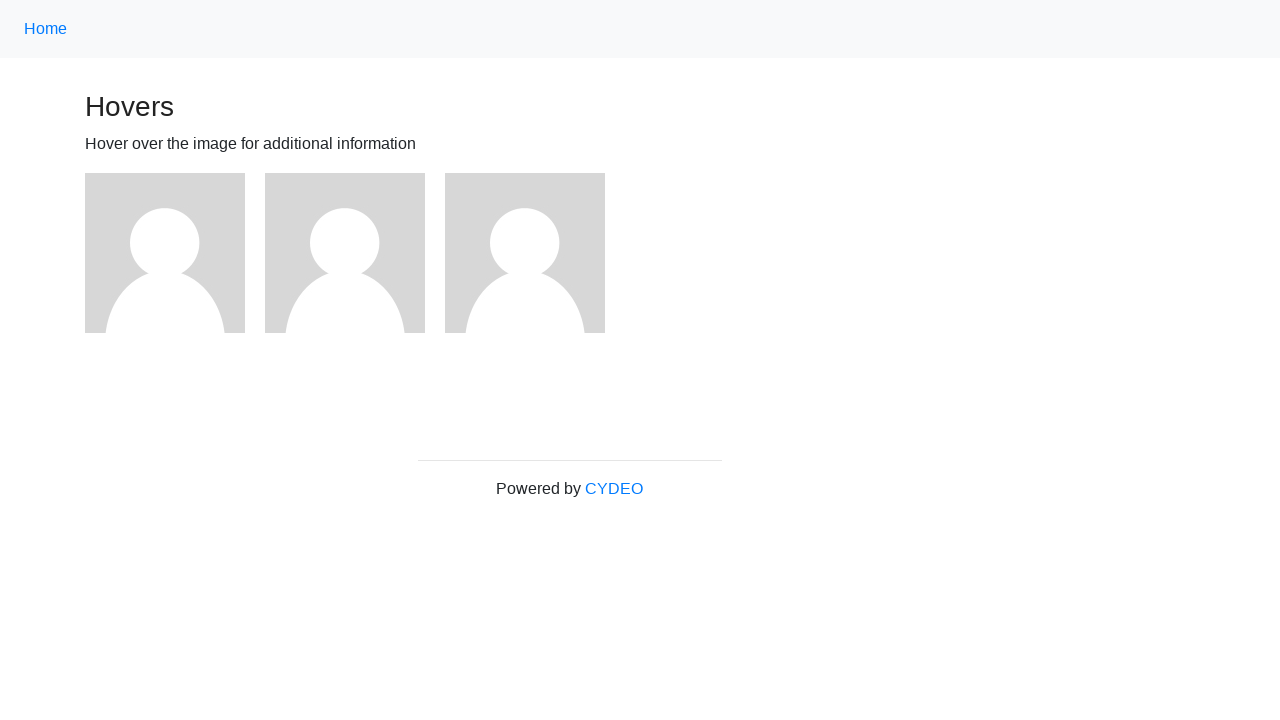

Hovered over first image at (165, 253) on (//img)[1]
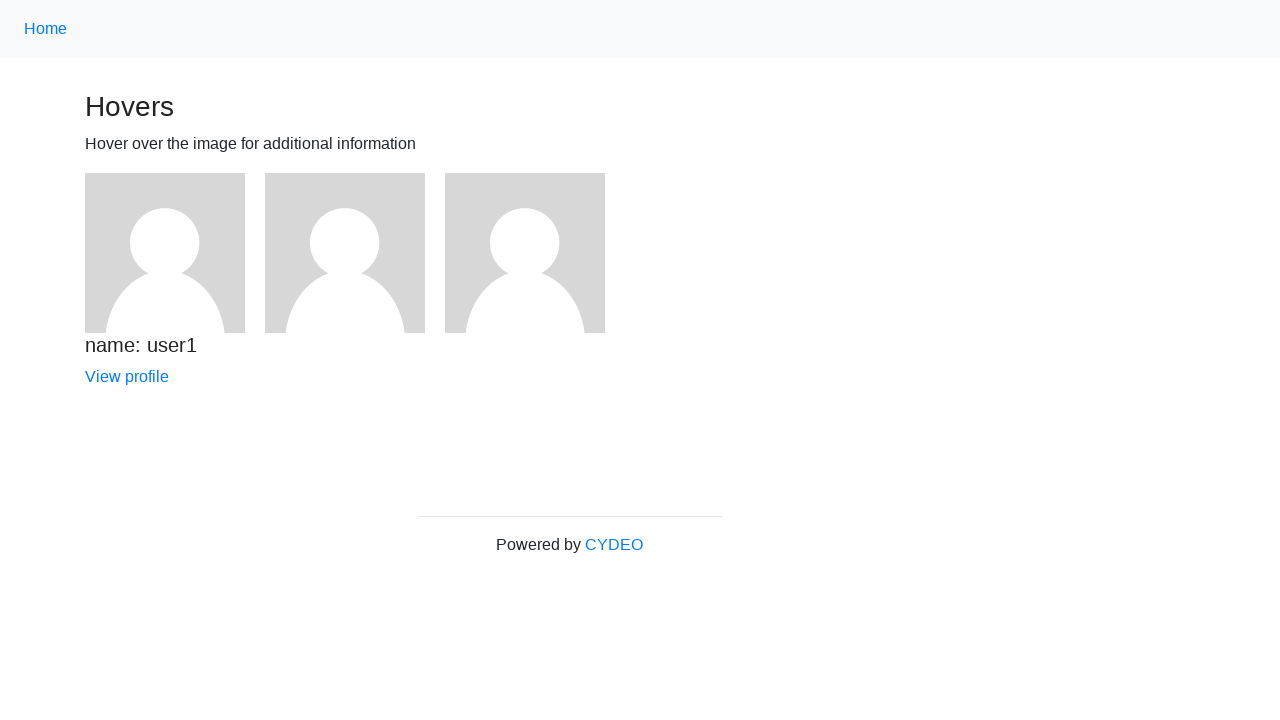

Verified user1 name is displayed
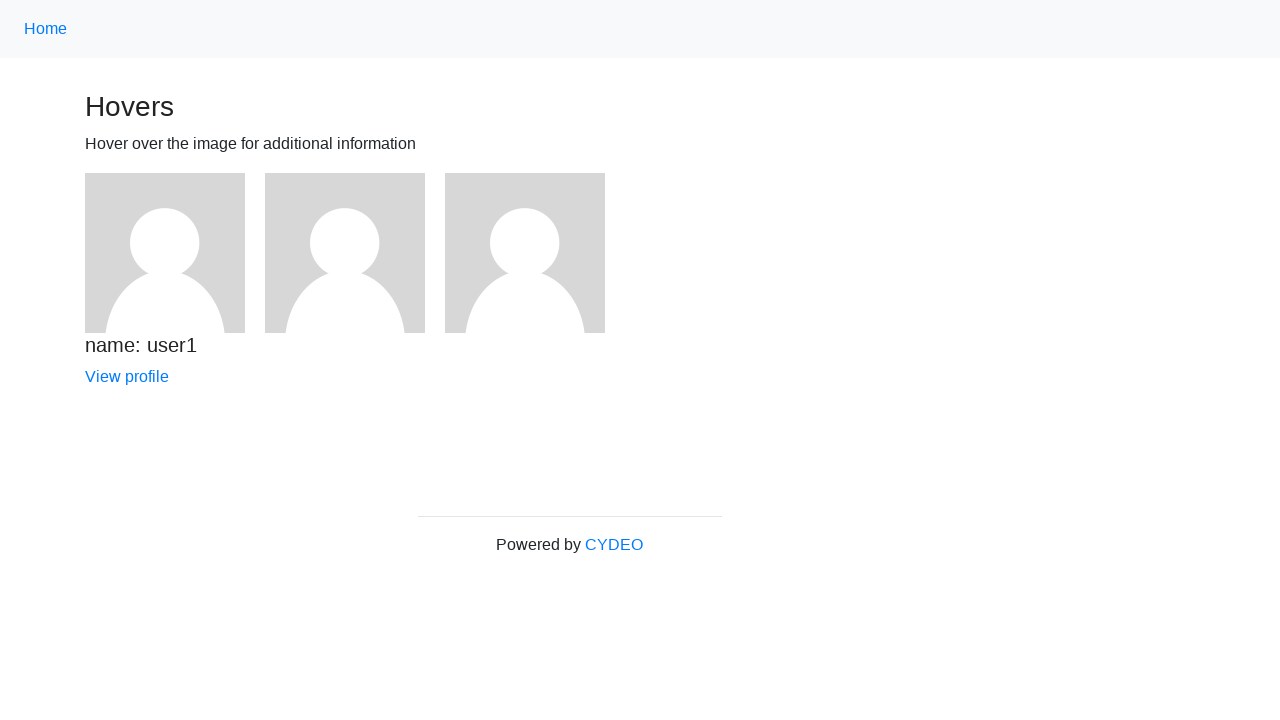

Verified view profile link for user1 is displayed
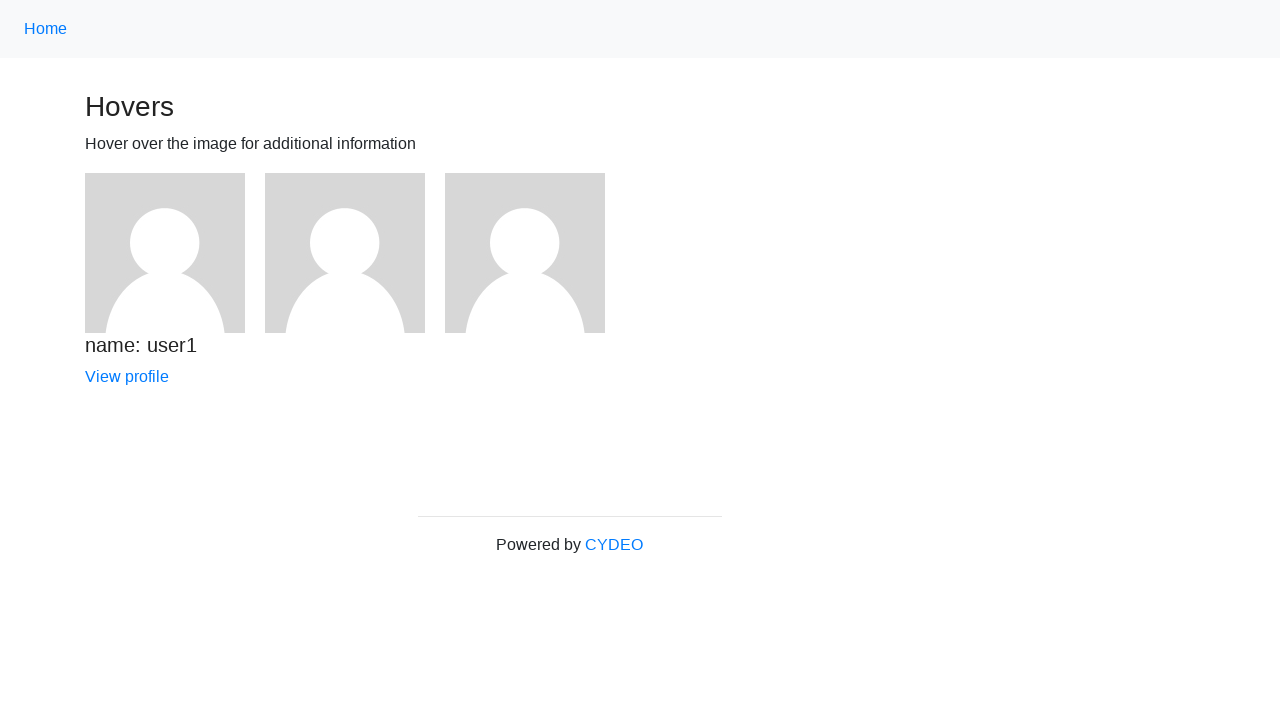

Hovered over second image at (345, 253) on (//img)[2]
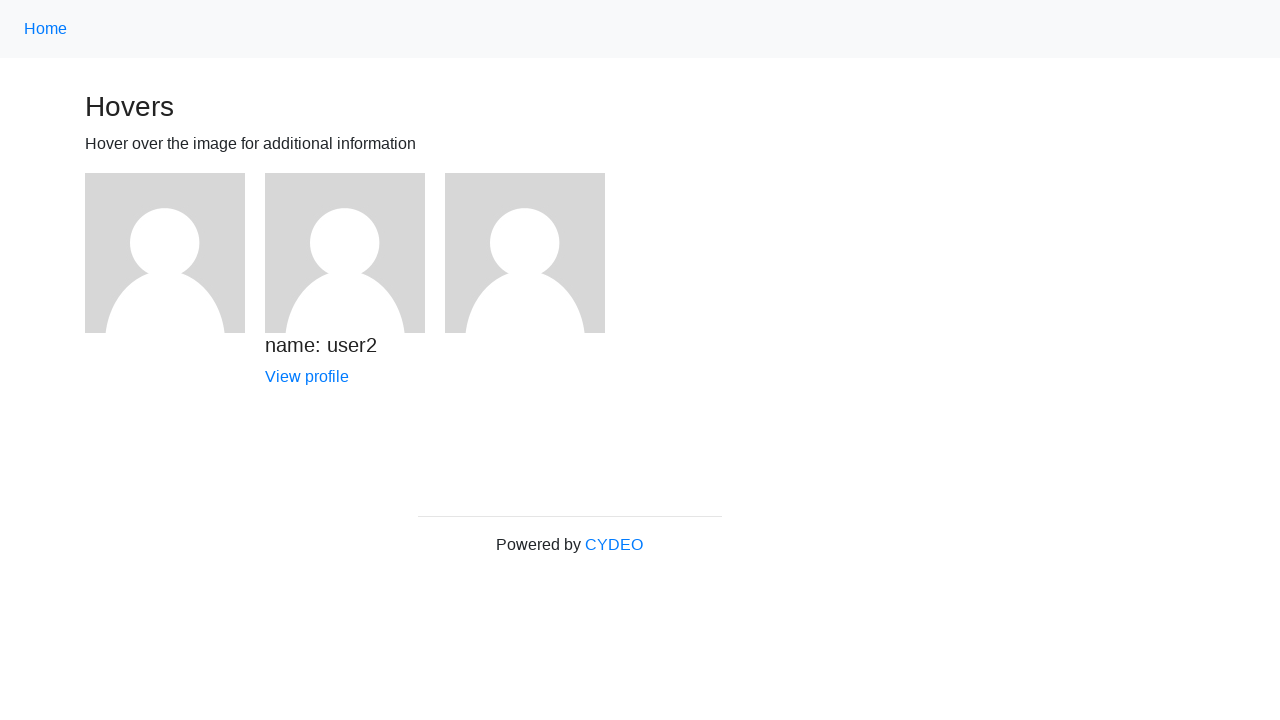

Verified user2 name is displayed
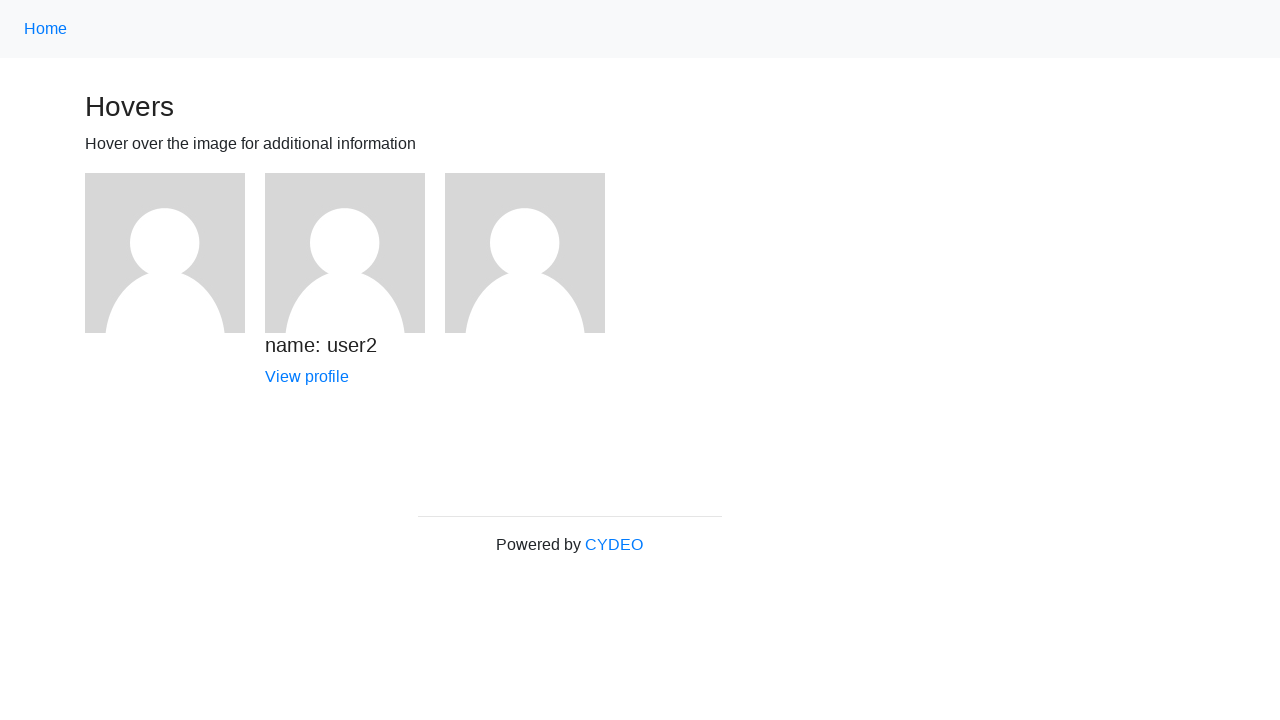

Verified view profile link for user2 is displayed
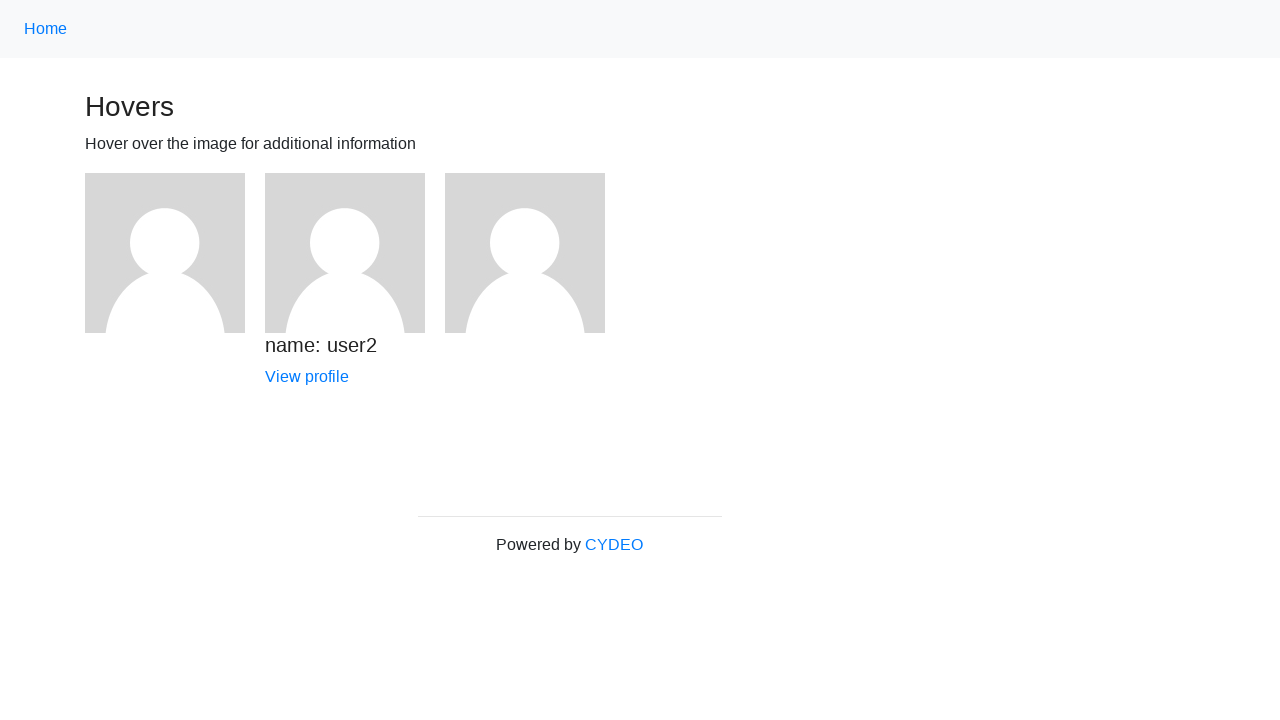

Hovered over third image at (525, 253) on (//img)[3]
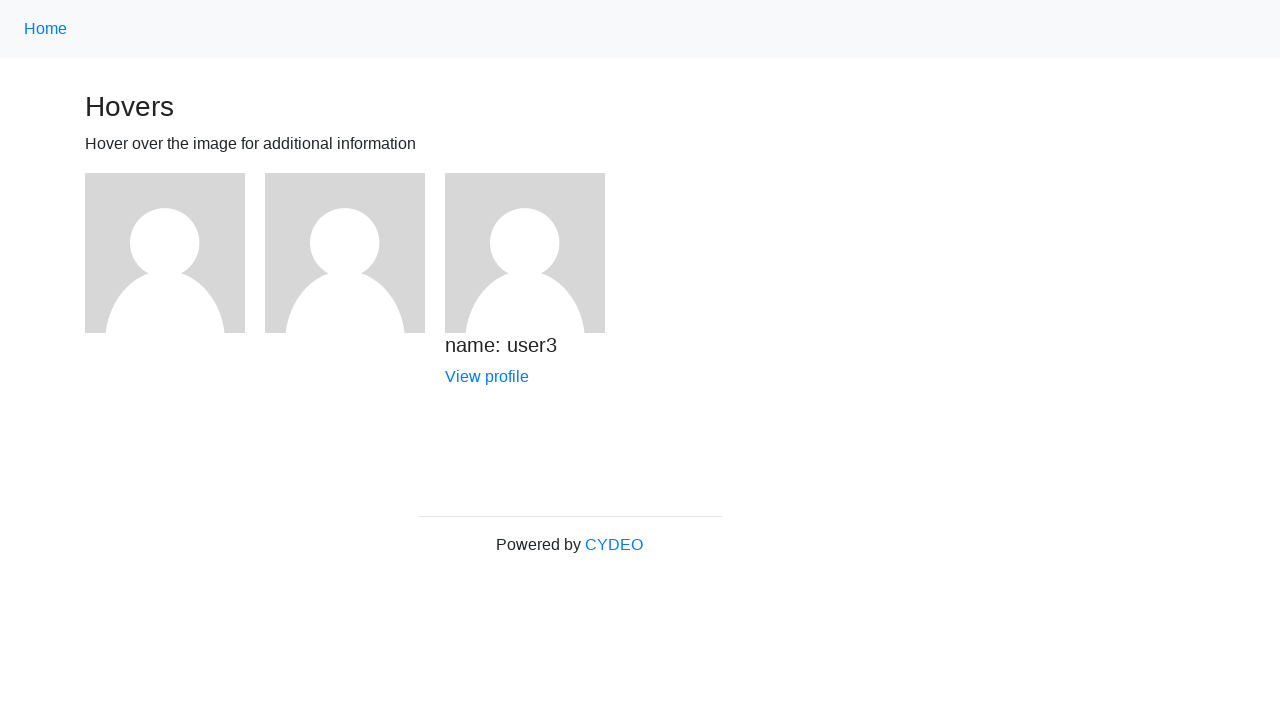

Verified user3 name is displayed
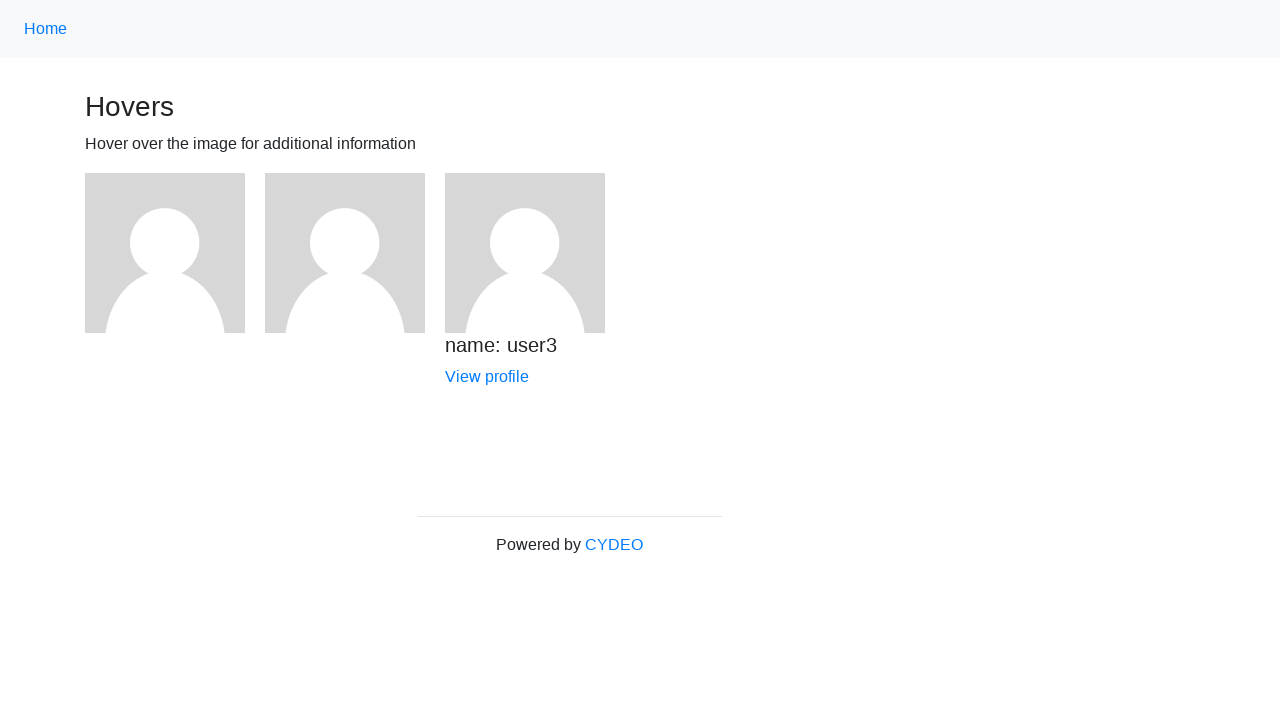

Verified view profile link for user3 is displayed
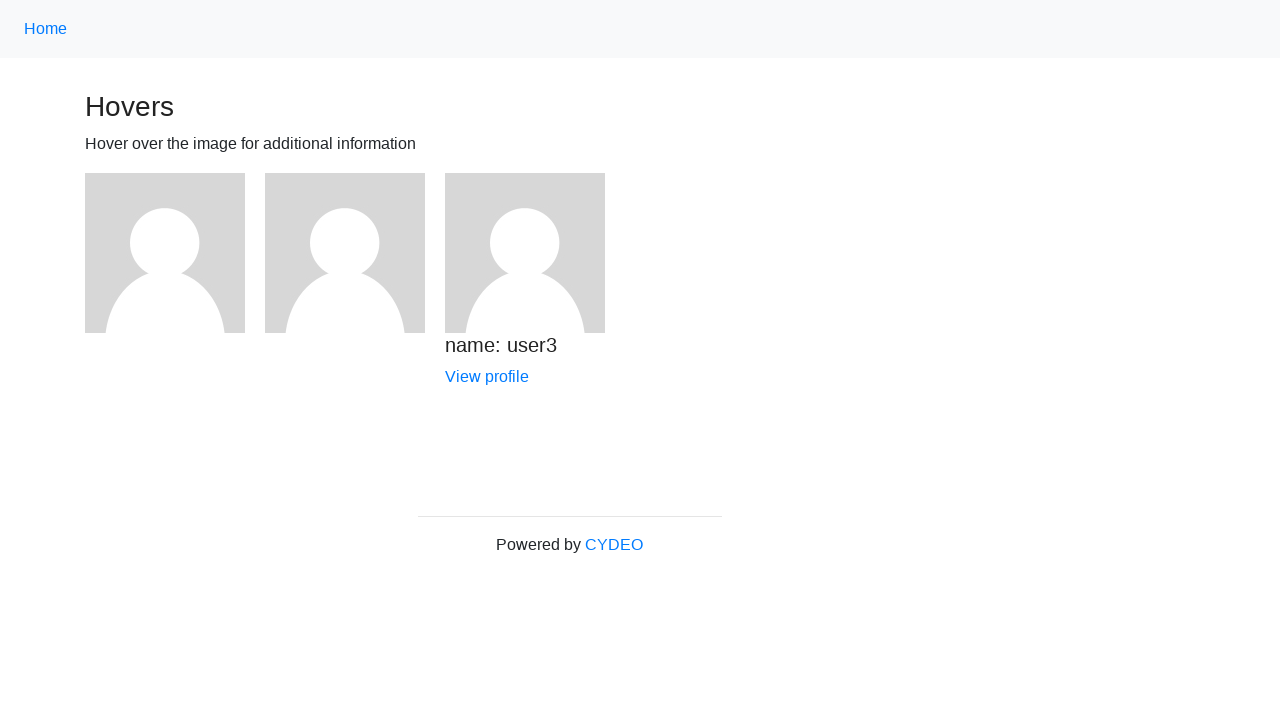

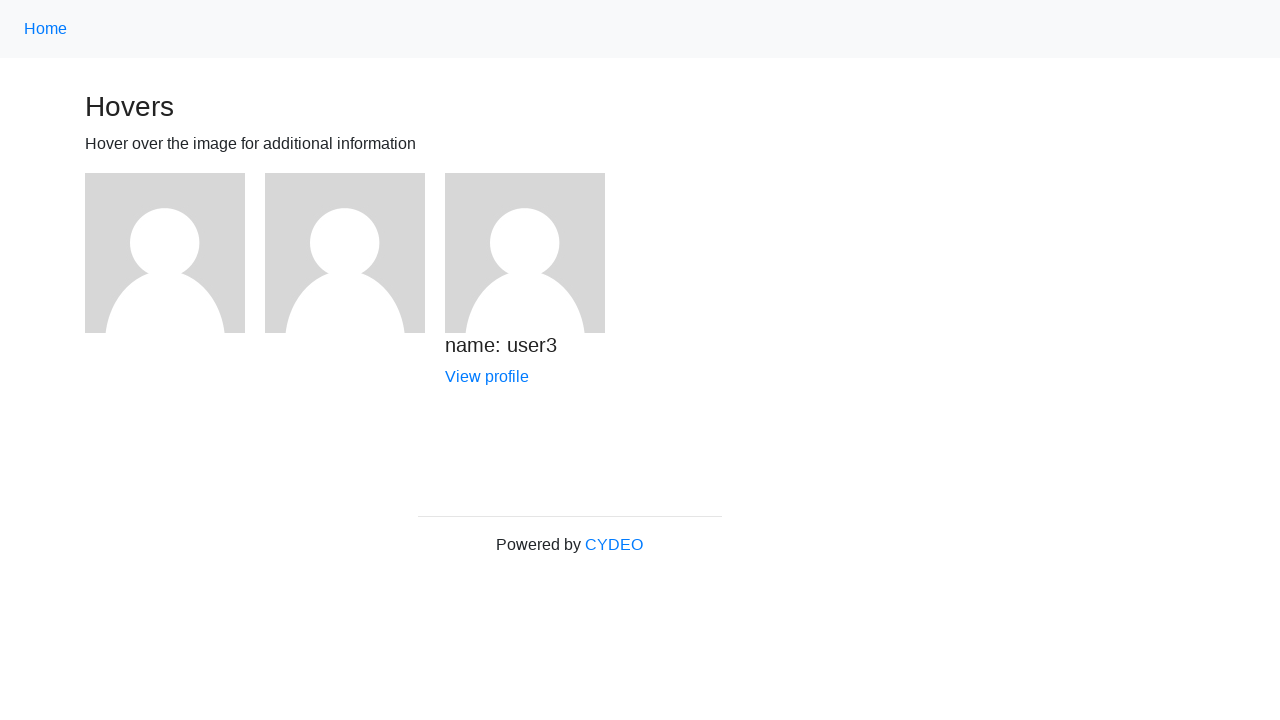